Creates a new task in a CRUD application by filling in the task name and content fields, then clicking the add button to submit the form.

Starting URL: https://jak-hry.github.io/

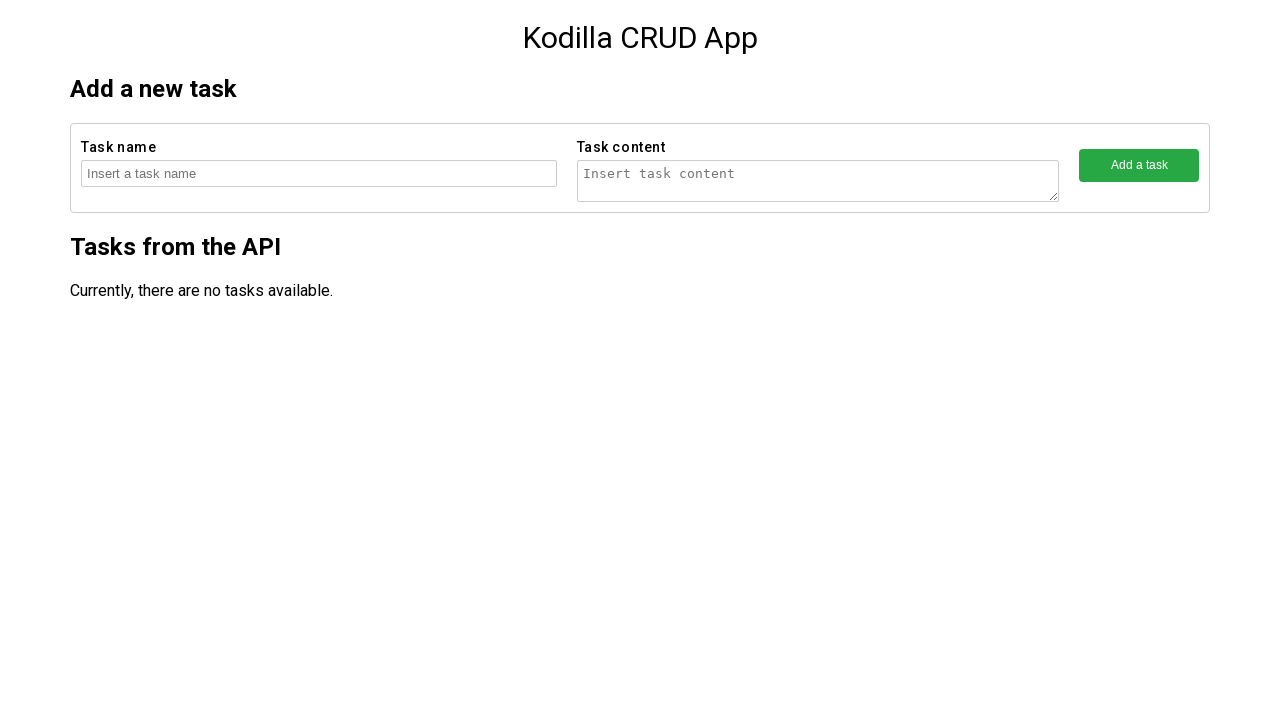

Filled task name field with 'Task number 47780' on //input
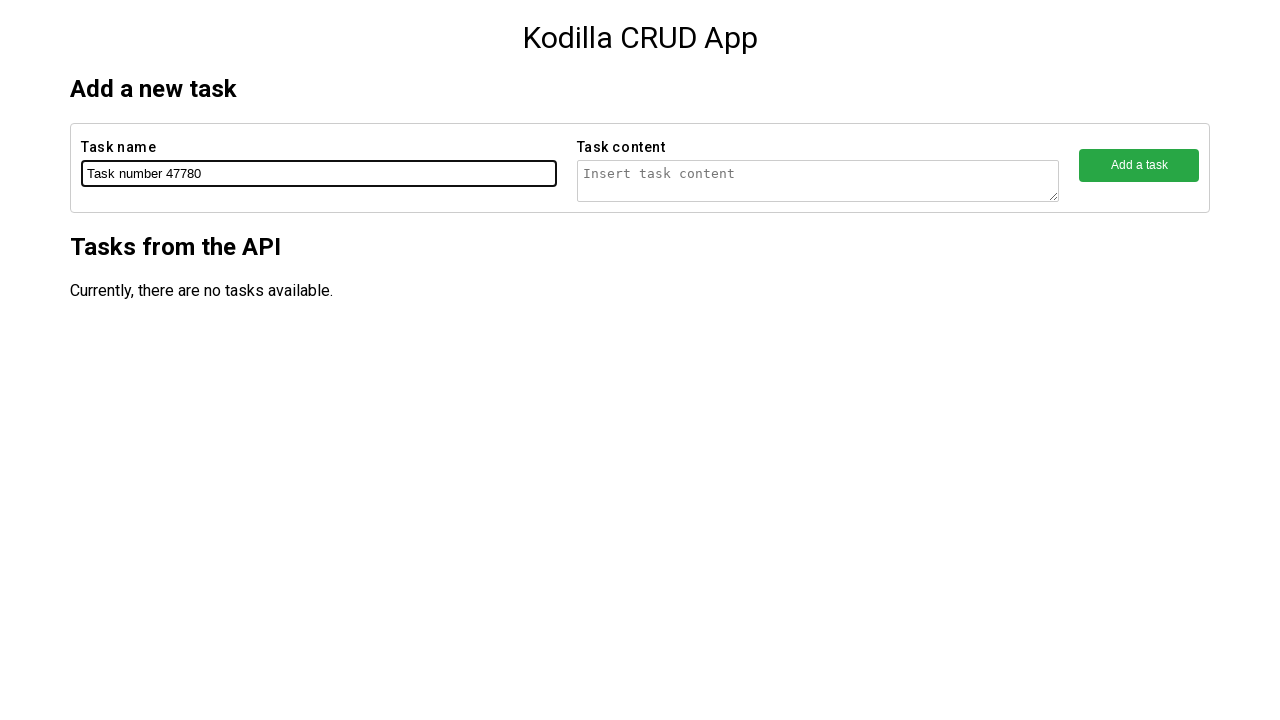

Filled task name input with 'Task number 47780' on xpath=/html/body/main/section[1]/form/fieldset[1]/input
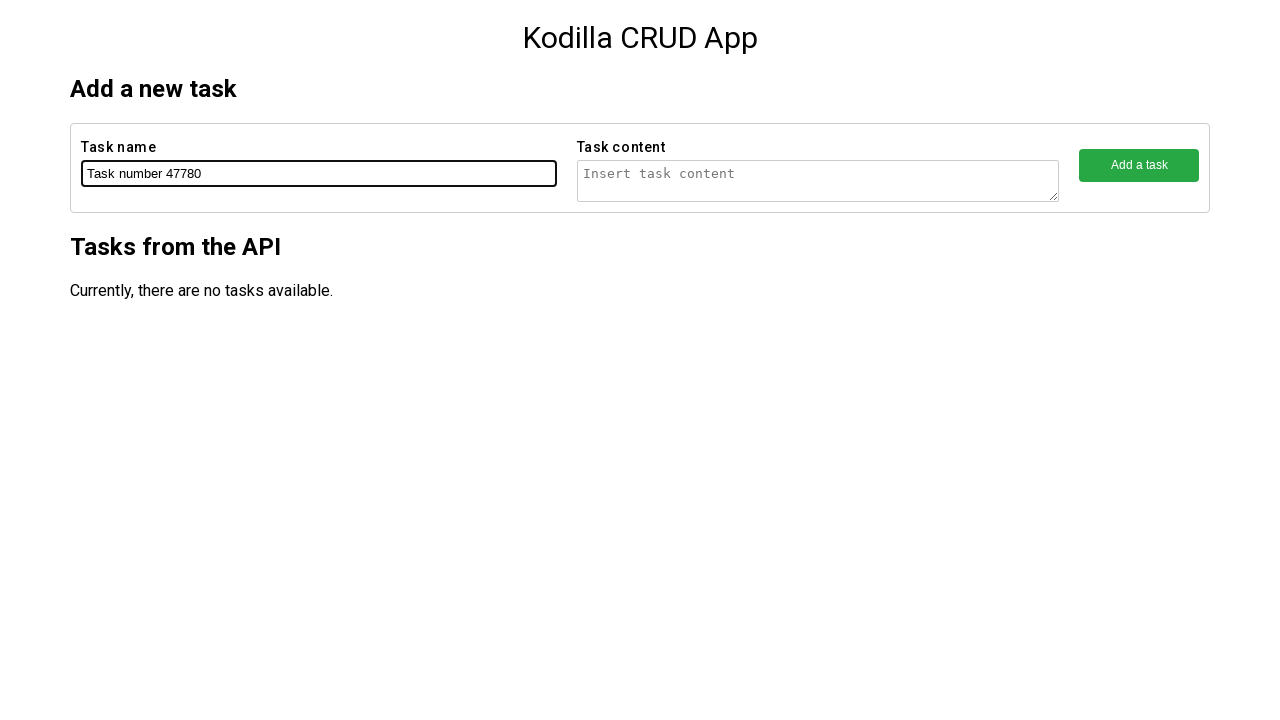

Filled task content field with 'Task number 47780 content' on xpath=/html/body/main/section[1]/form/fieldset[2]/textarea
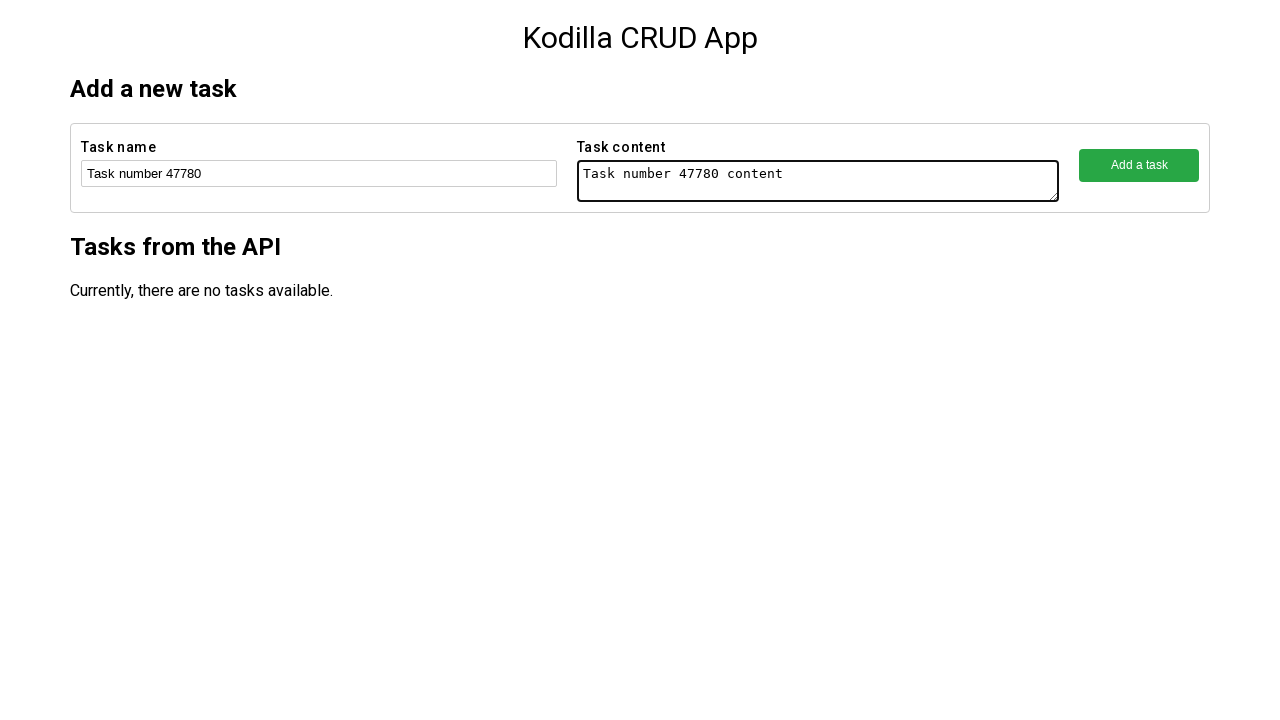

Clicked the add button to create the task at (1139, 165) on xpath=/html/body/main/section[1]/form/fieldset[3]/button
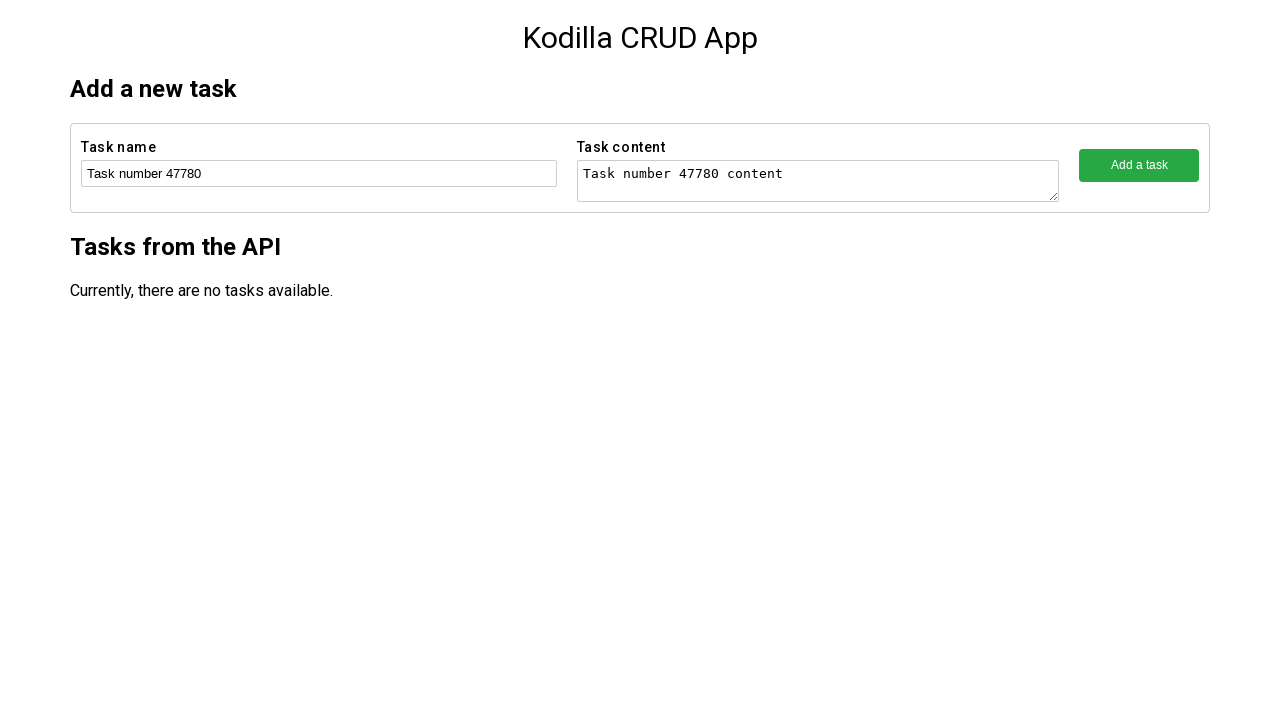

Waited 2 seconds for task creation to complete
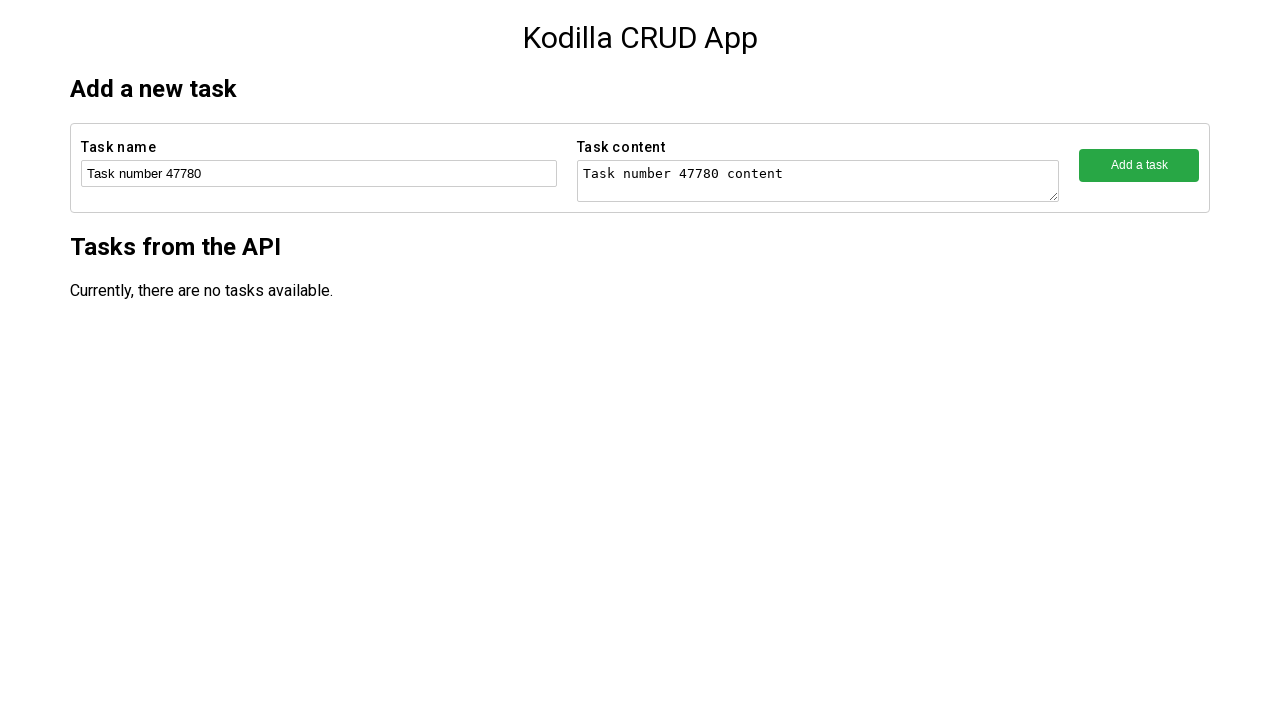

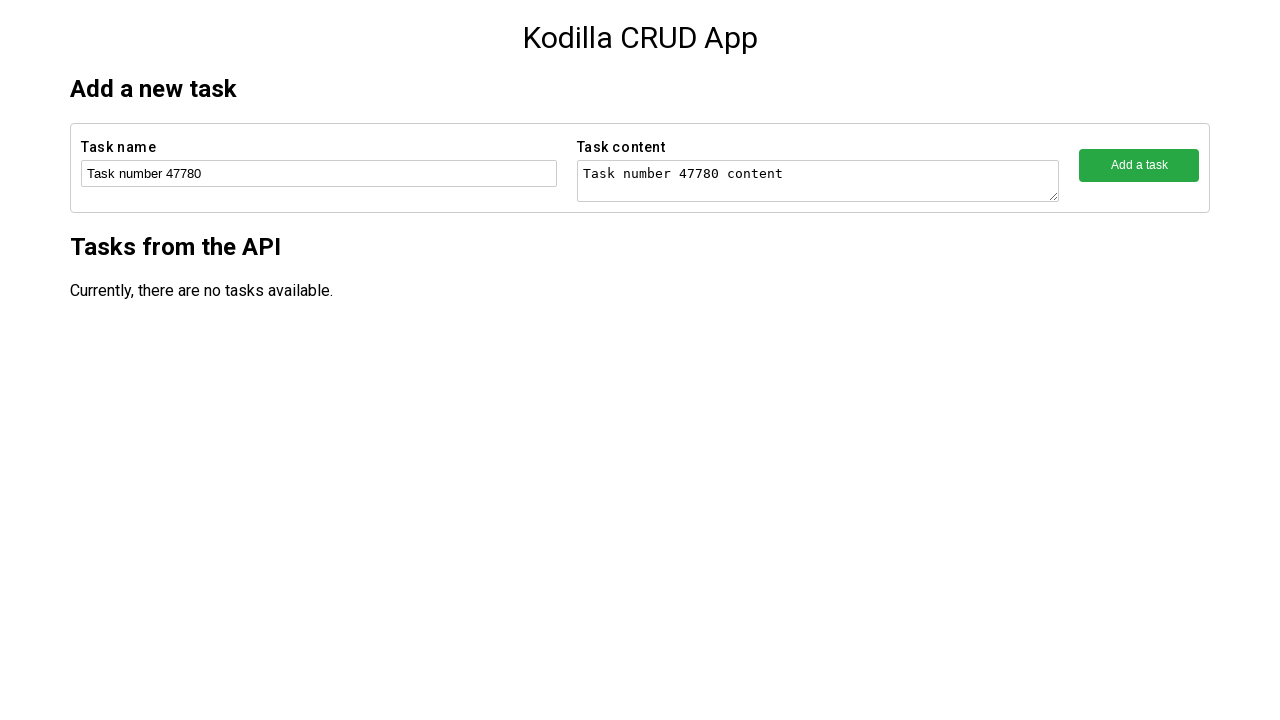